Tests un-marking todo items as complete by unchecking their checkboxes

Starting URL: https://demo.playwright.dev/todomvc

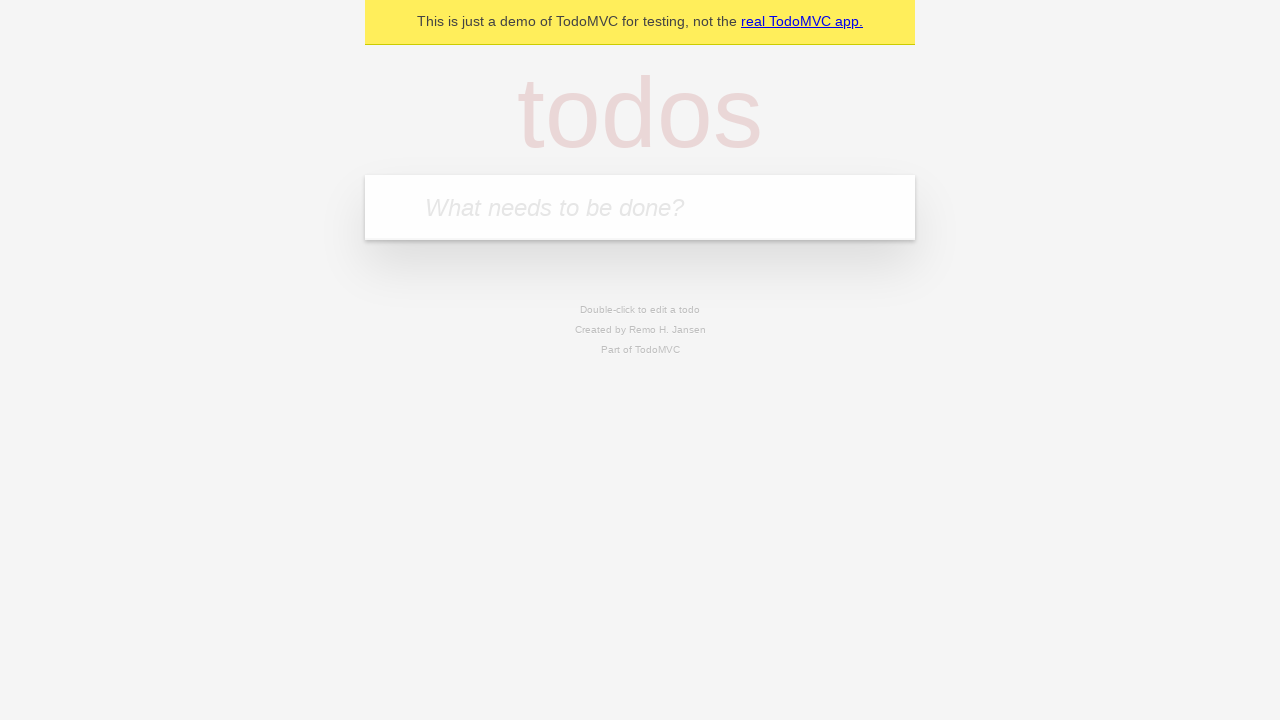

Located todo input field
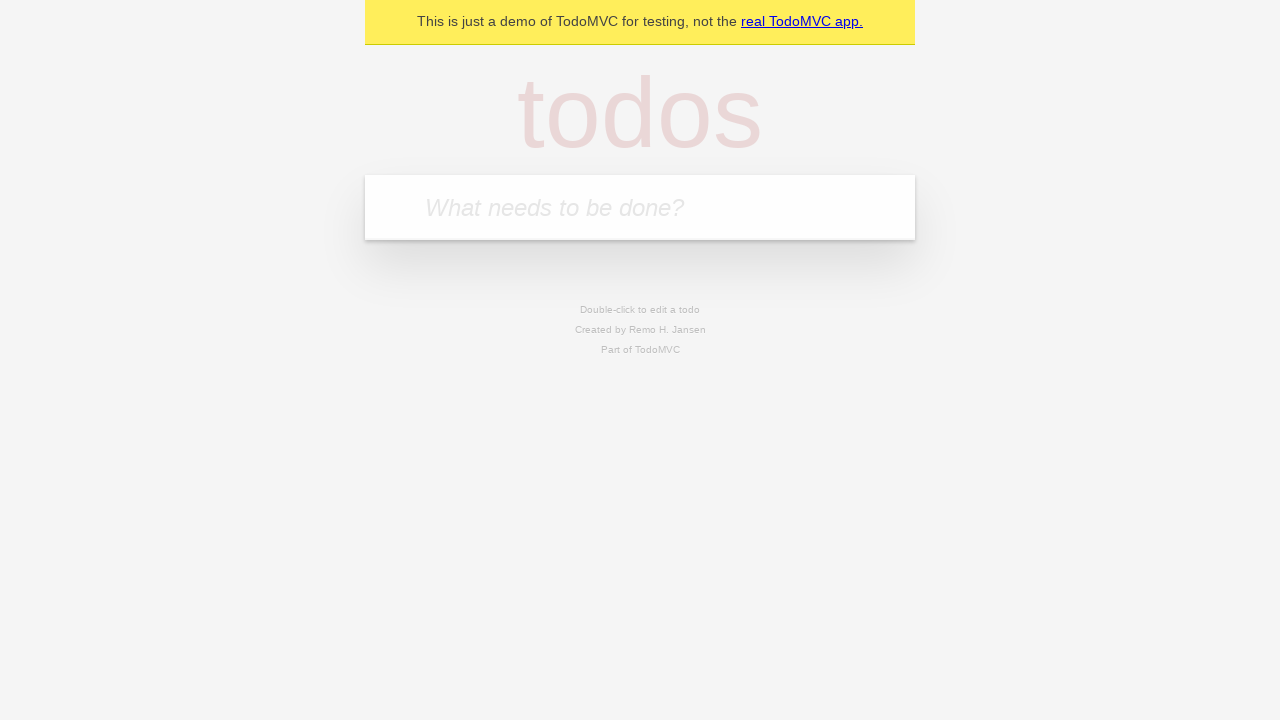

Filled first todo item: 'buy some cheese' on internal:attr=[placeholder="What needs to be done?"i]
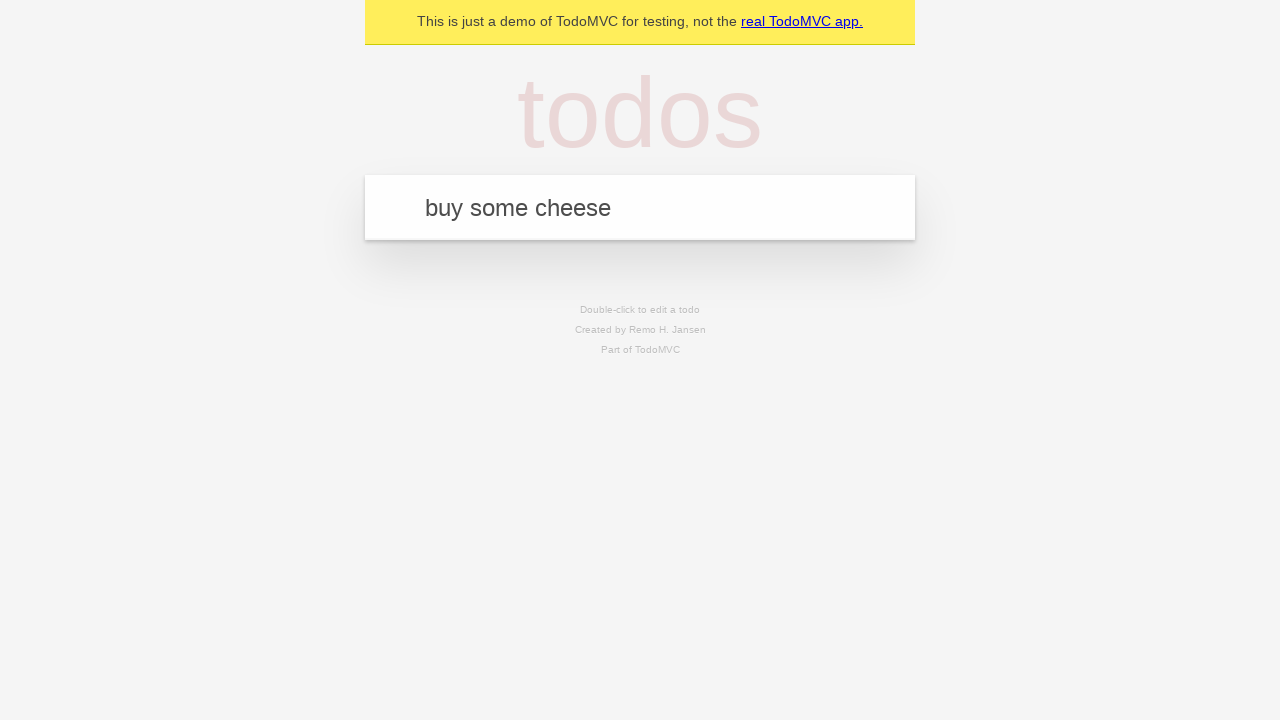

Pressed Enter to create first todo item on internal:attr=[placeholder="What needs to be done?"i]
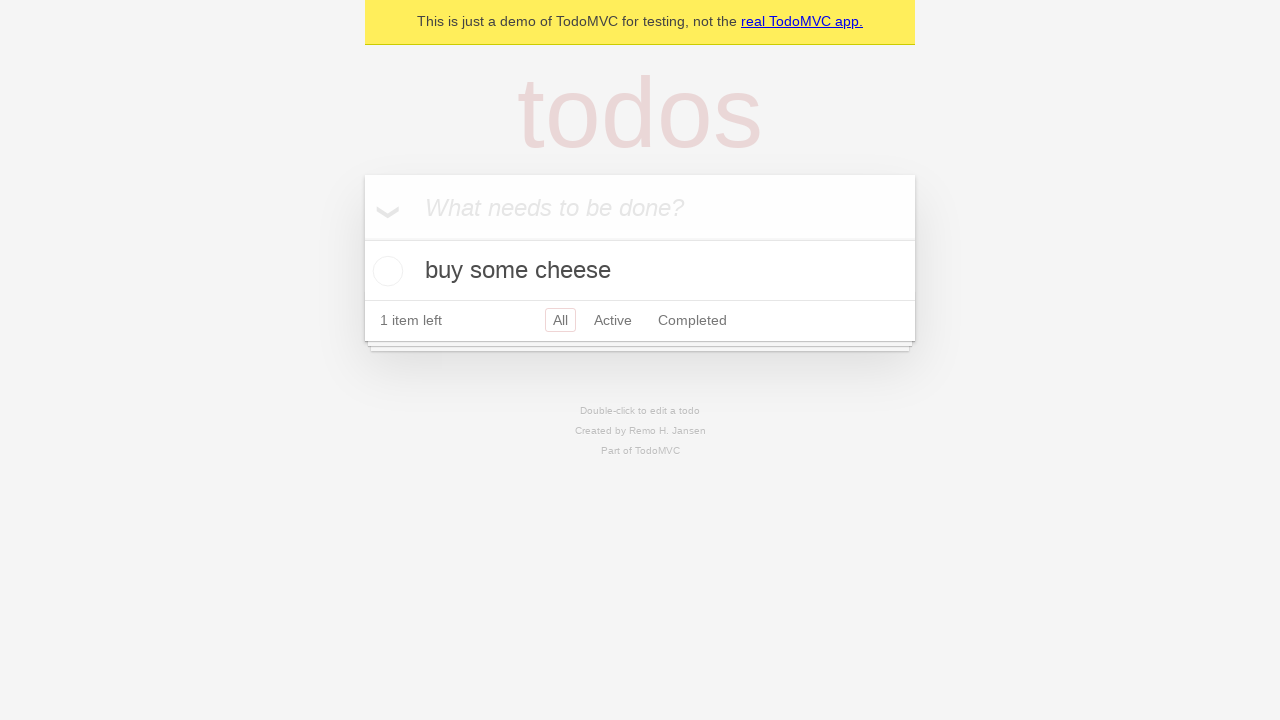

Filled second todo item: 'feed the cat' on internal:attr=[placeholder="What needs to be done?"i]
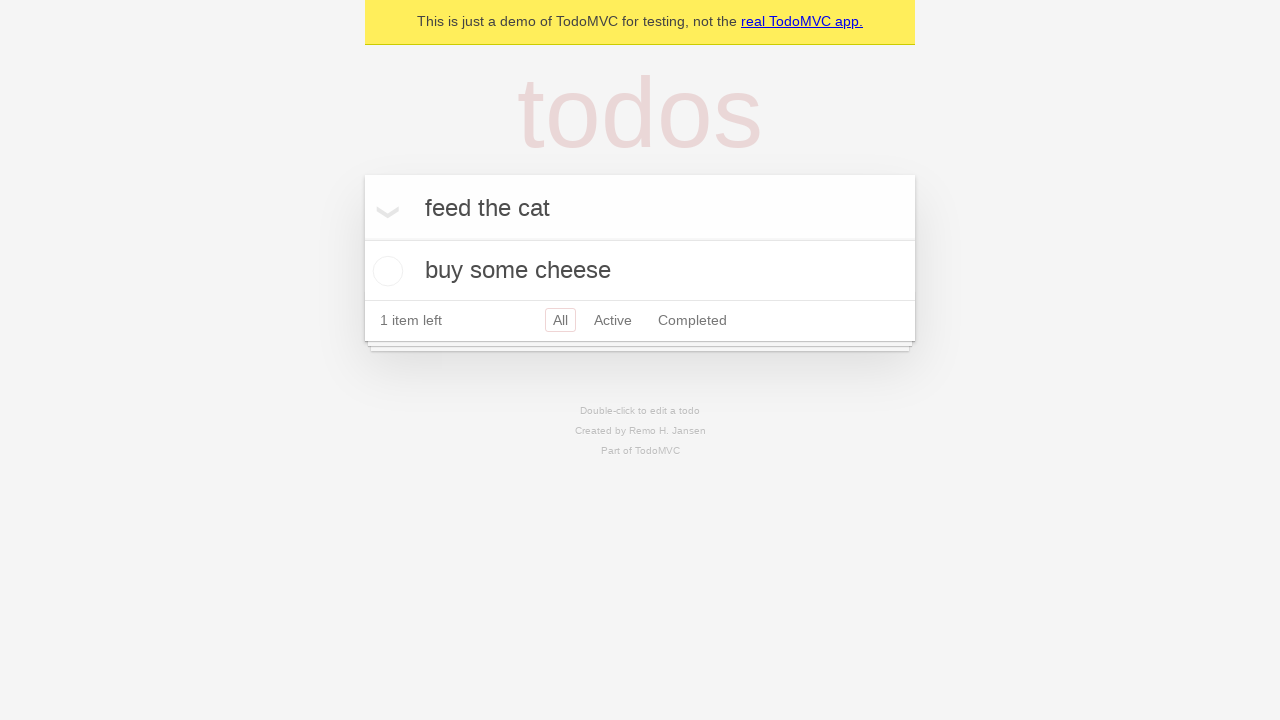

Pressed Enter to create second todo item on internal:attr=[placeholder="What needs to be done?"i]
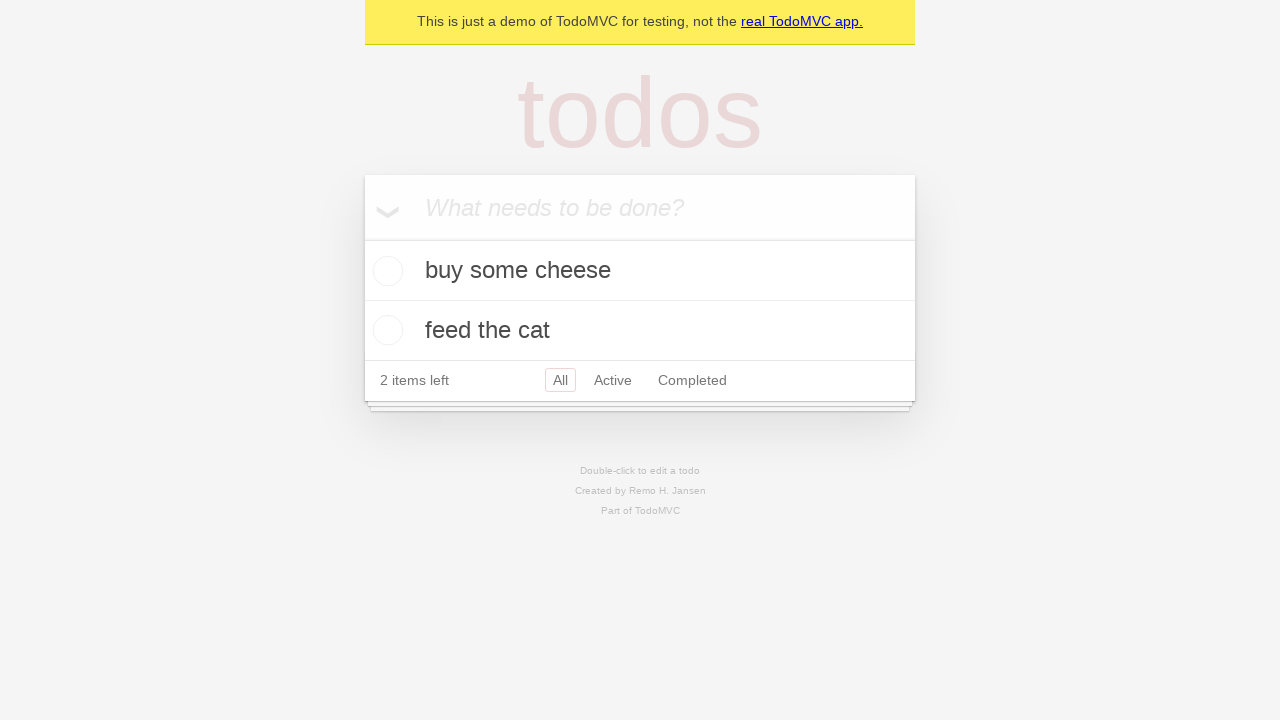

Located first todo item
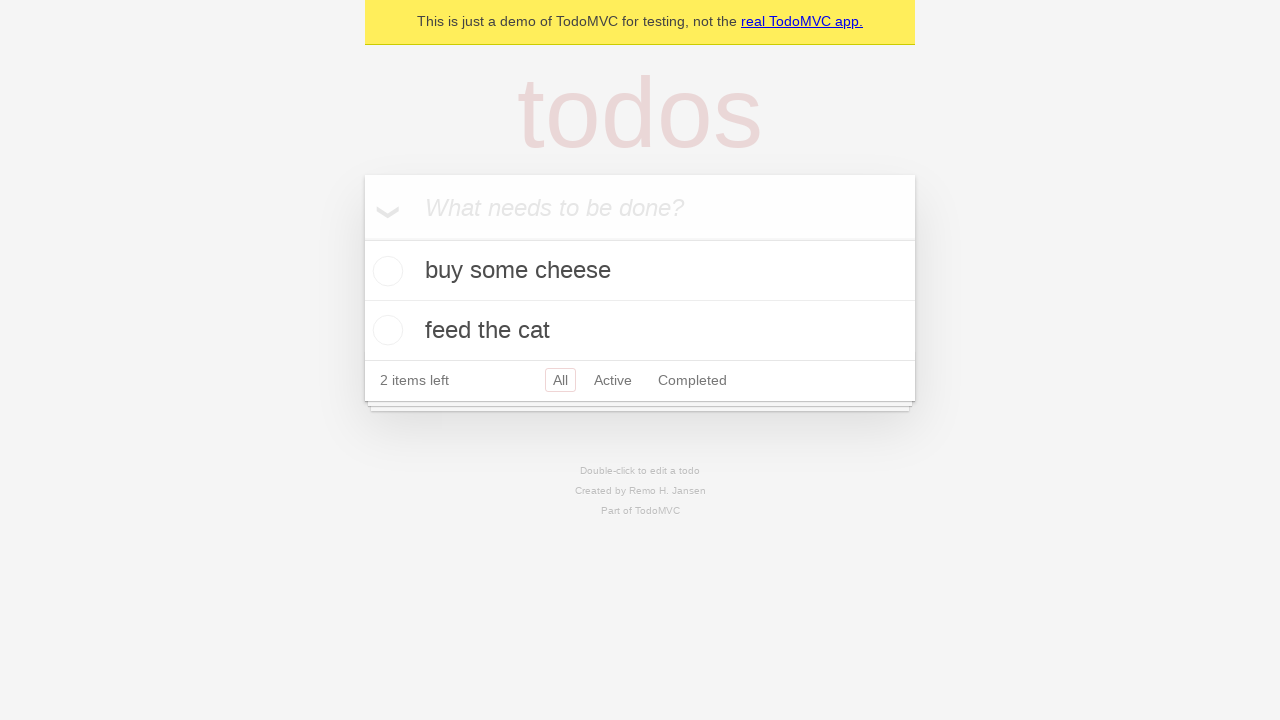

Checked first todo item checkbox at (385, 271) on internal:testid=[data-testid="todo-item"s] >> nth=0 >> internal:role=checkbox
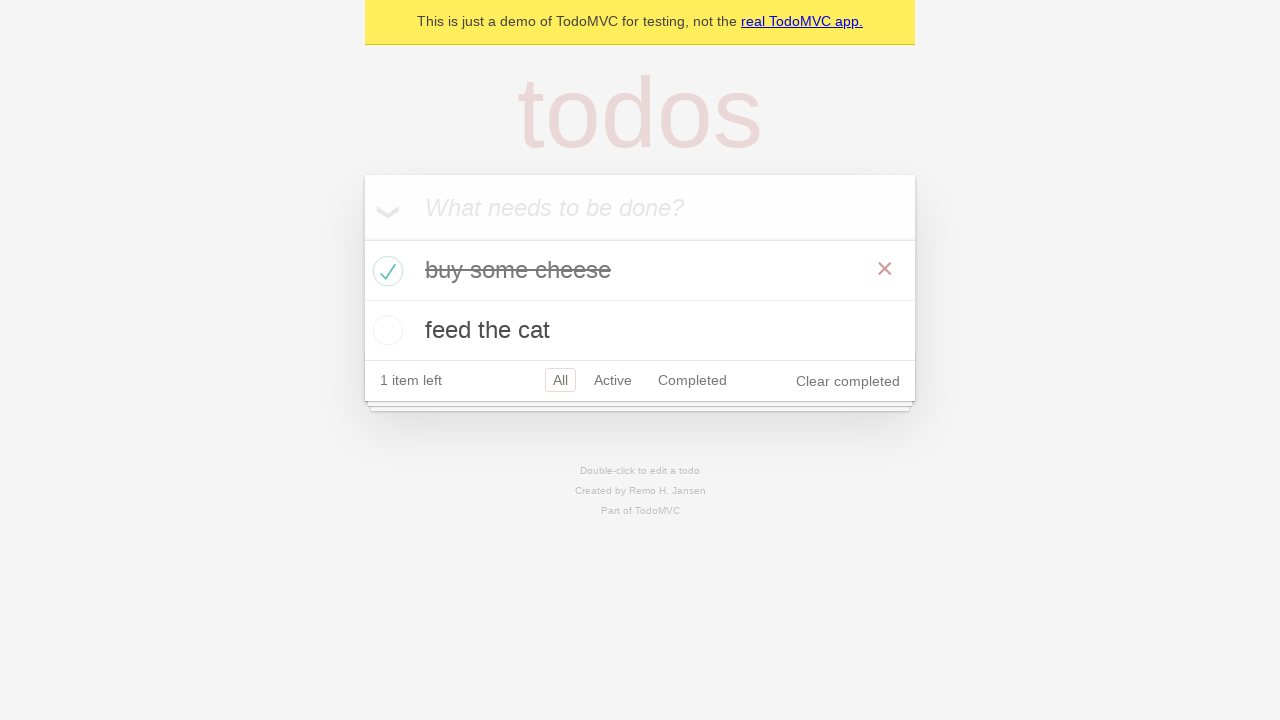

Unchecked first todo item checkbox to mark as incomplete at (385, 271) on internal:testid=[data-testid="todo-item"s] >> nth=0 >> internal:role=checkbox
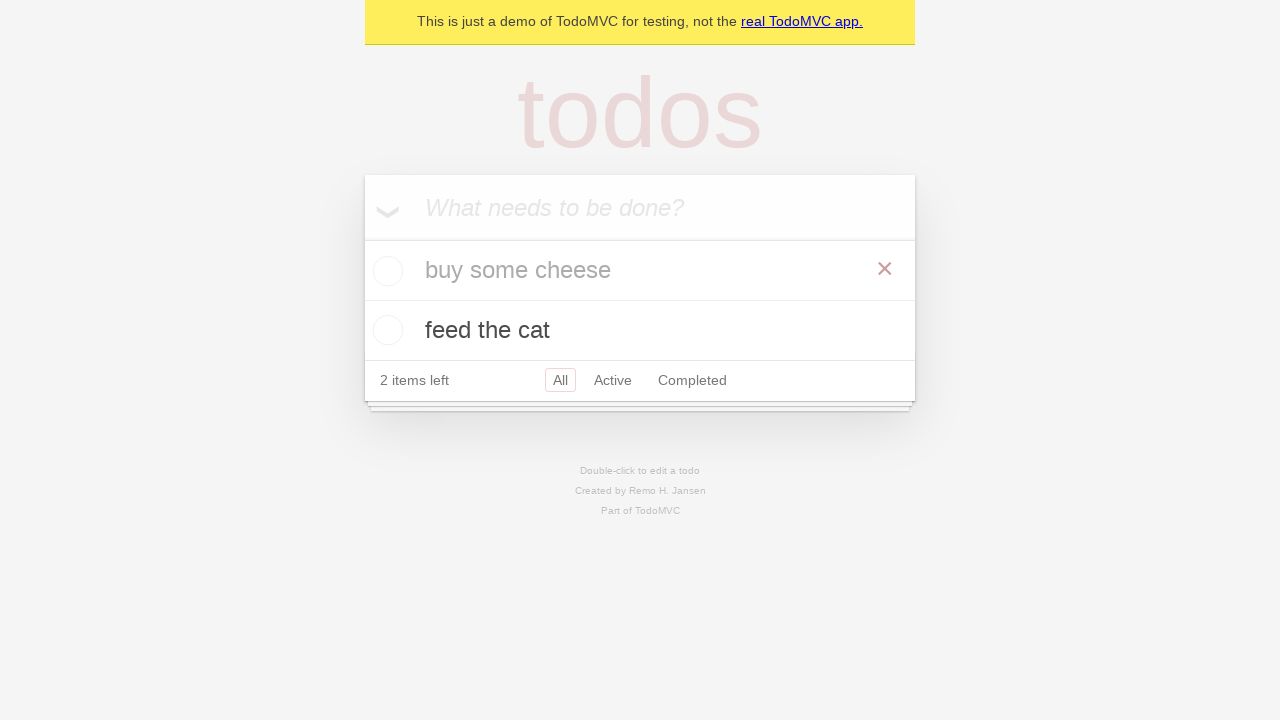

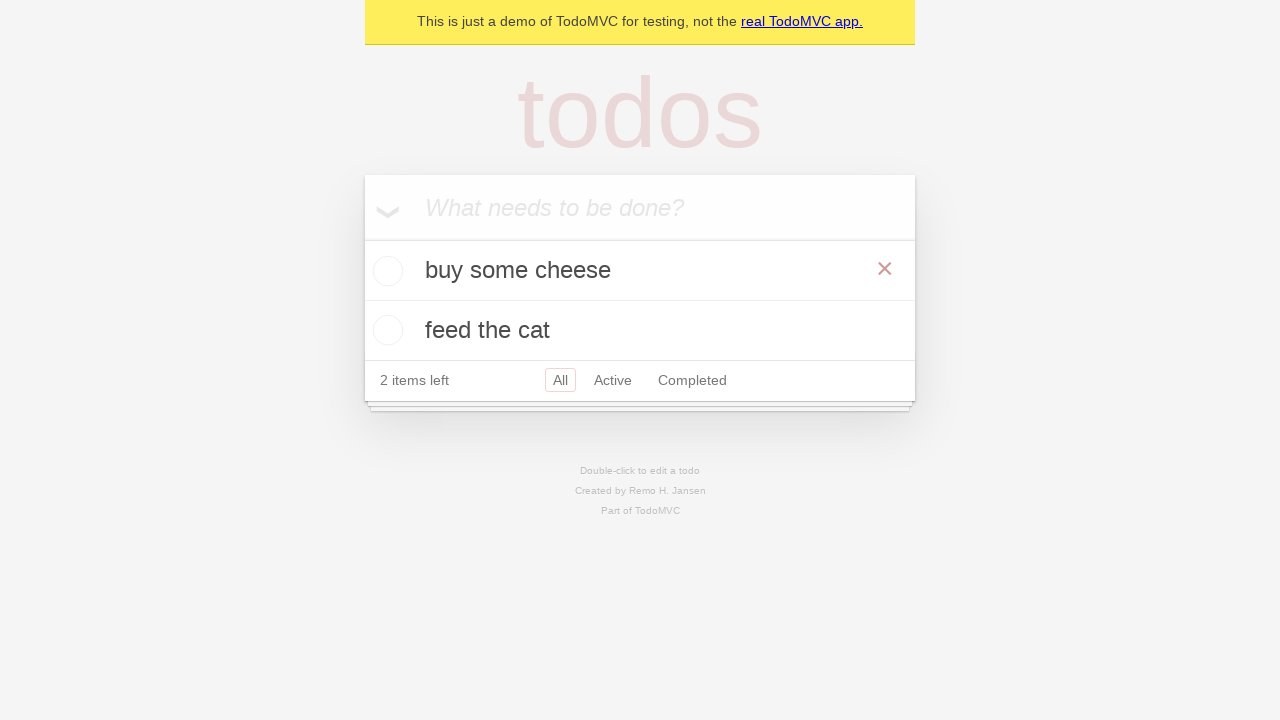